Tests the TodoMVC React application by adding a new todo item "Learn Playwright" and verifying it appears in the todo list.

Starting URL: https://todomvc.com/examples/react/dist/

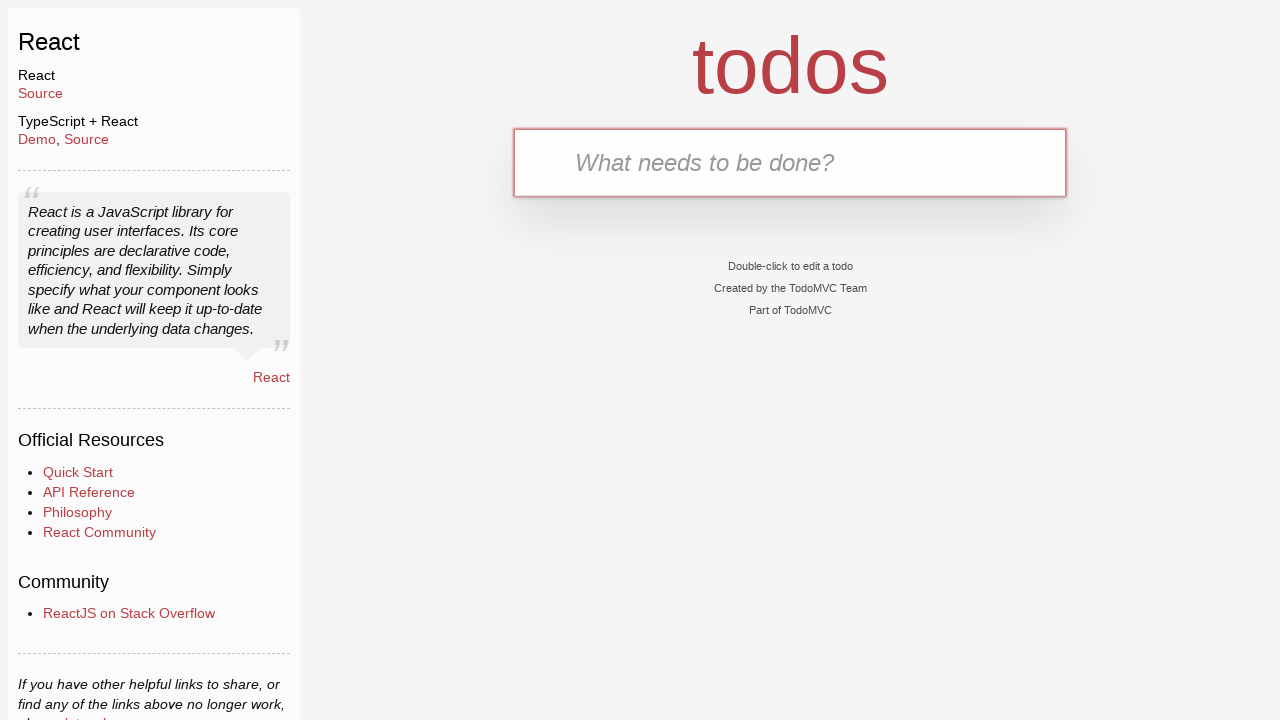

Located the new todo input field
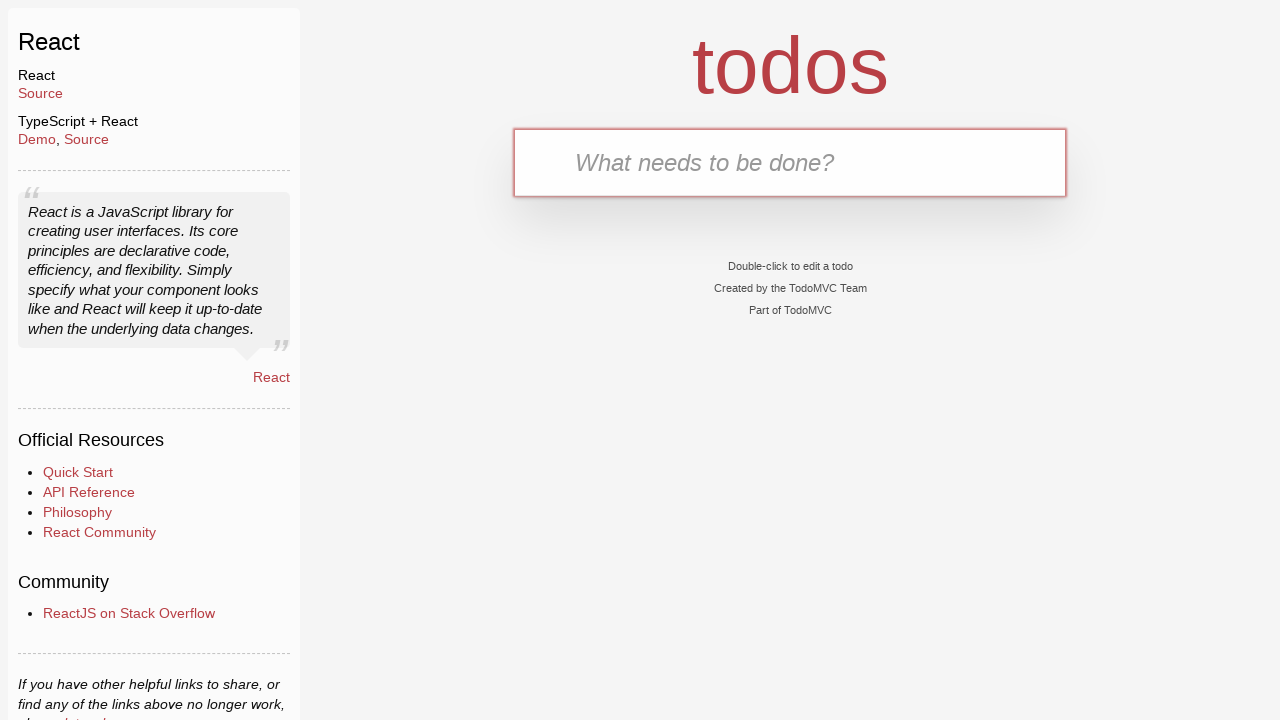

Filled input field with 'Learn Playwright' on input.new-todo
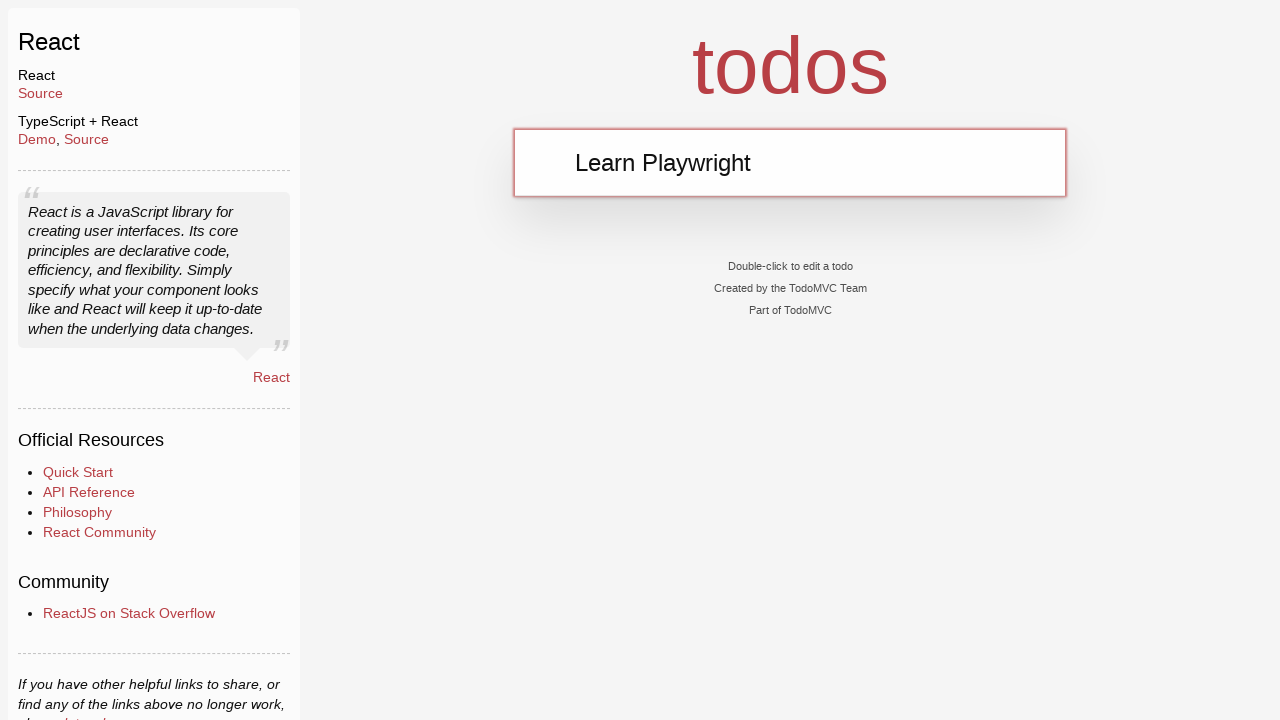

Pressed Enter to add the todo item on input.new-todo
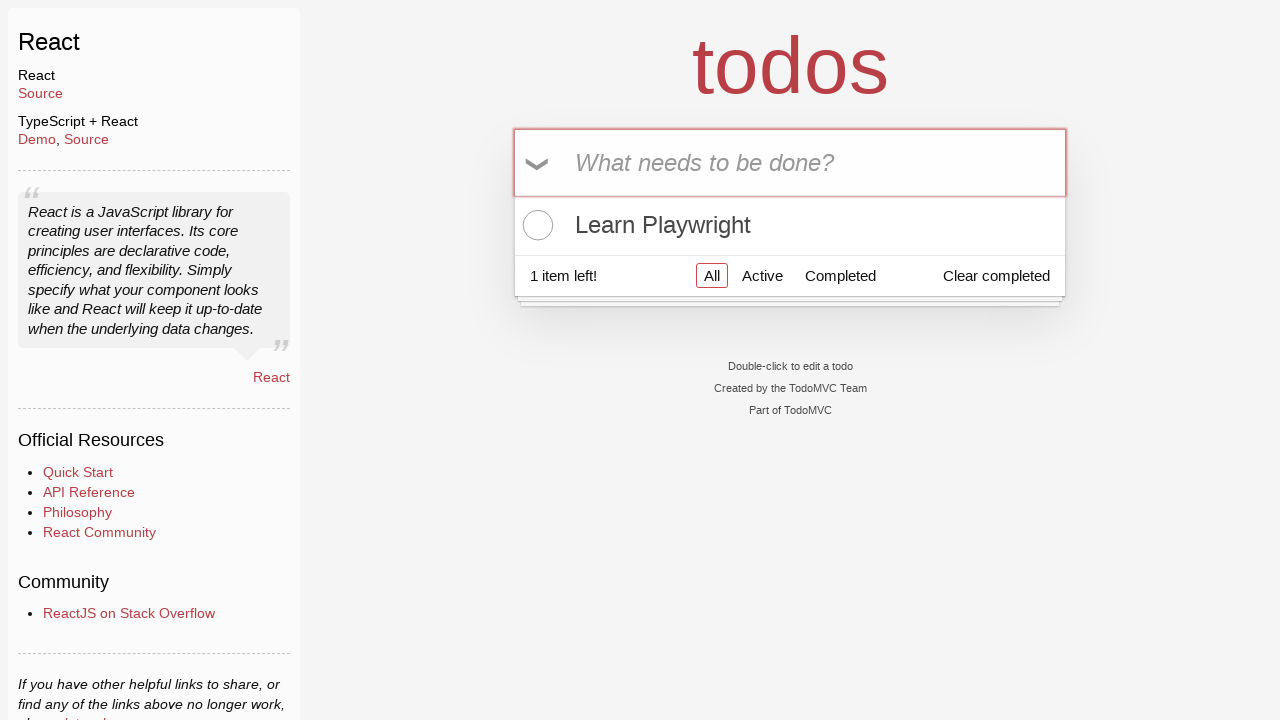

Todo list appeared on the page
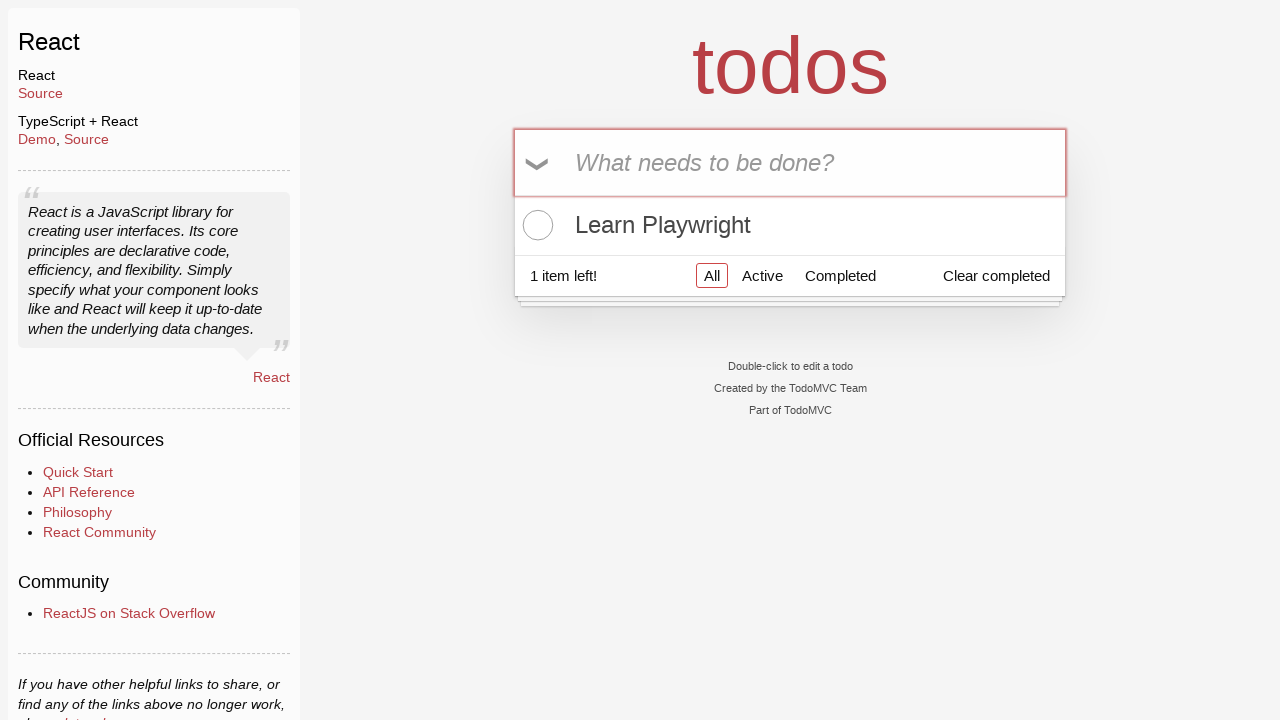

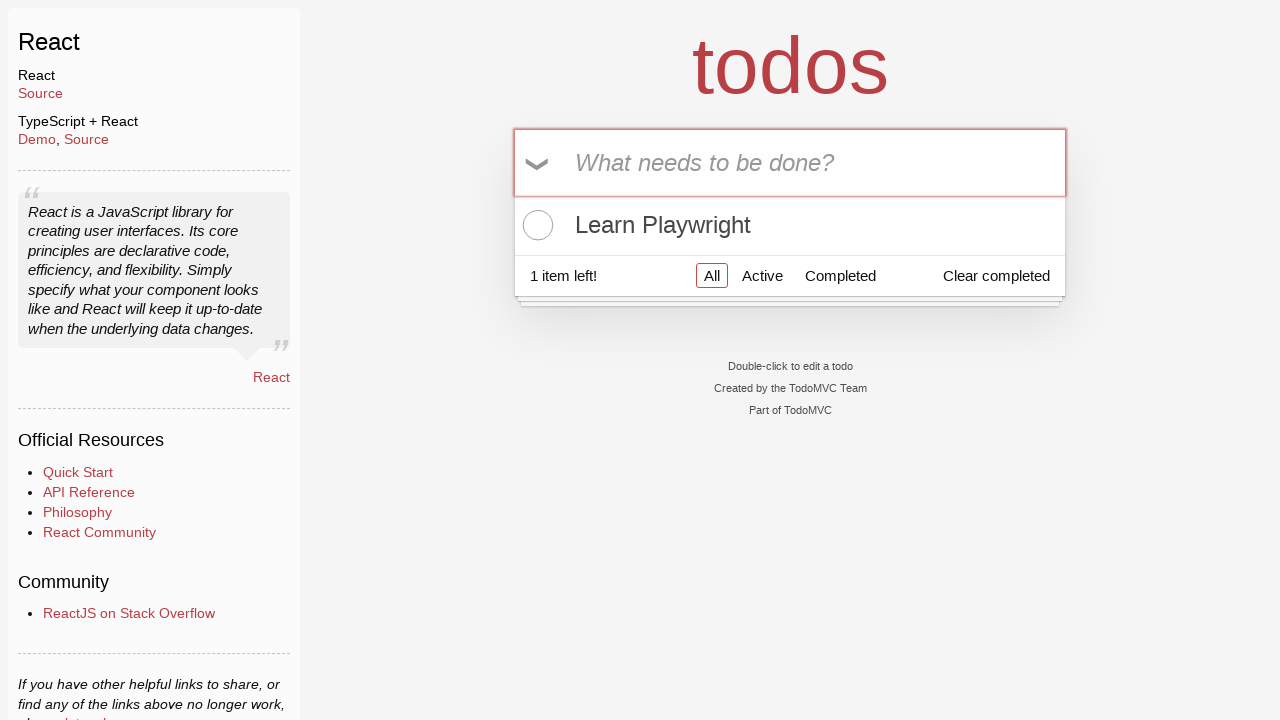